Tests JavaScript confirm dialog by clicking the confirm button and accepting the confirmation

Starting URL: https://the-internet.herokuapp.com/javascript_alerts

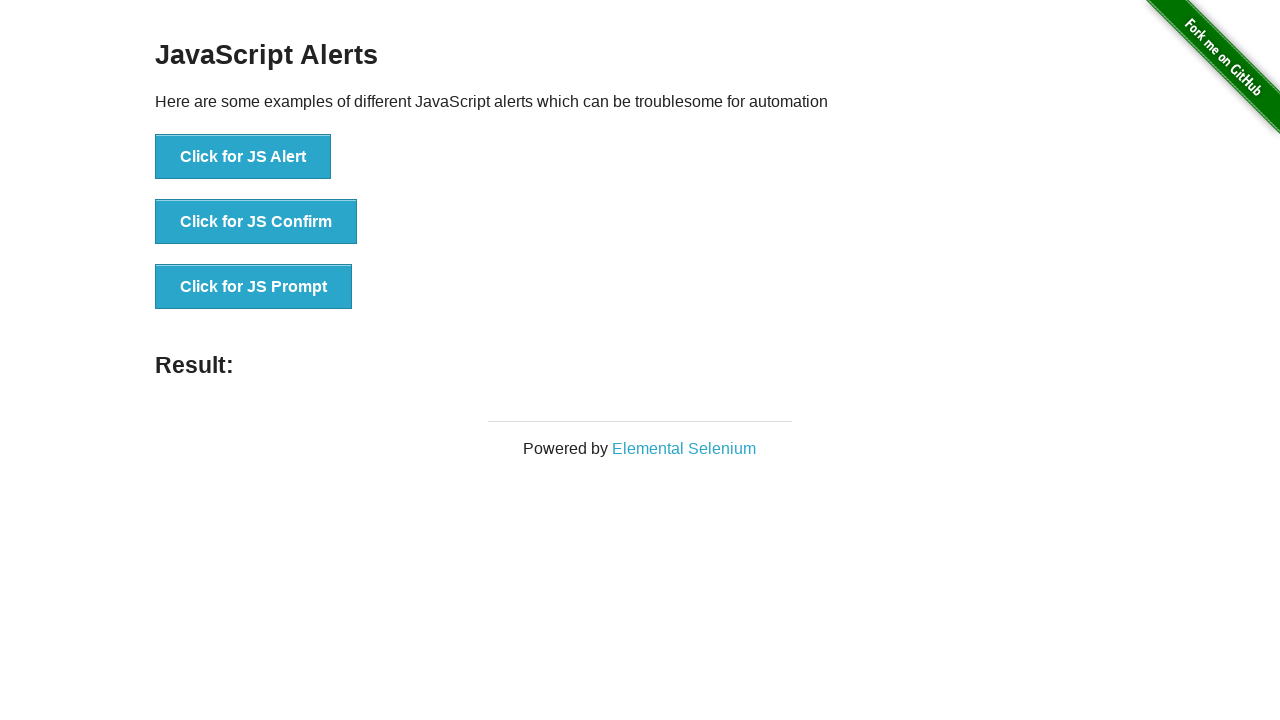

Clicked the JavaScript confirm button at (256, 222) on xpath=//button[@onclick='jsConfirm()']
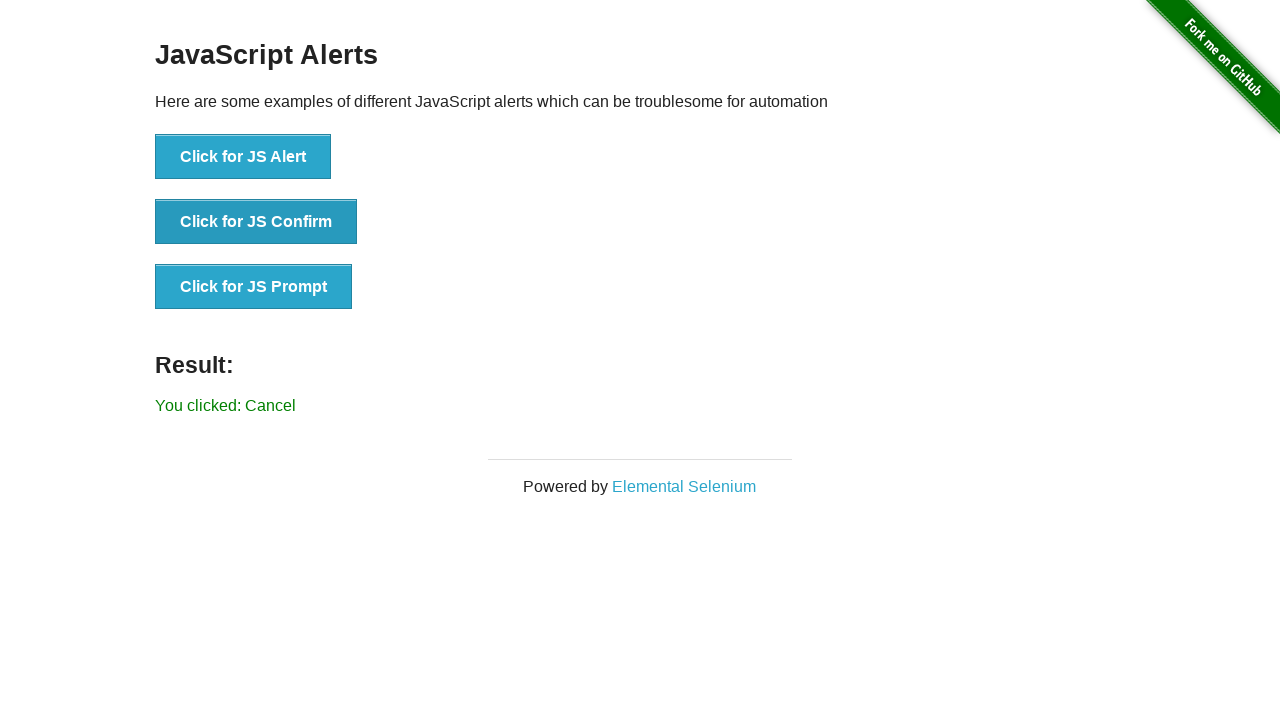

Set up dialog handler and accepted the confirmation
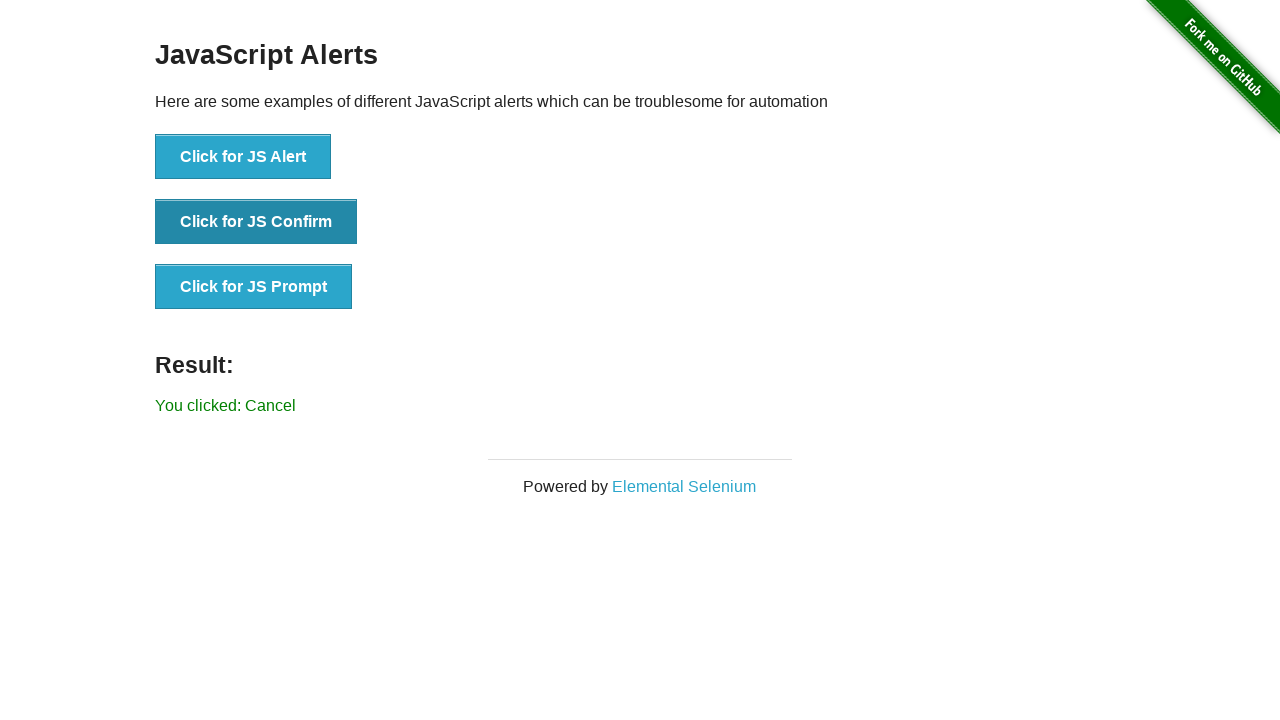

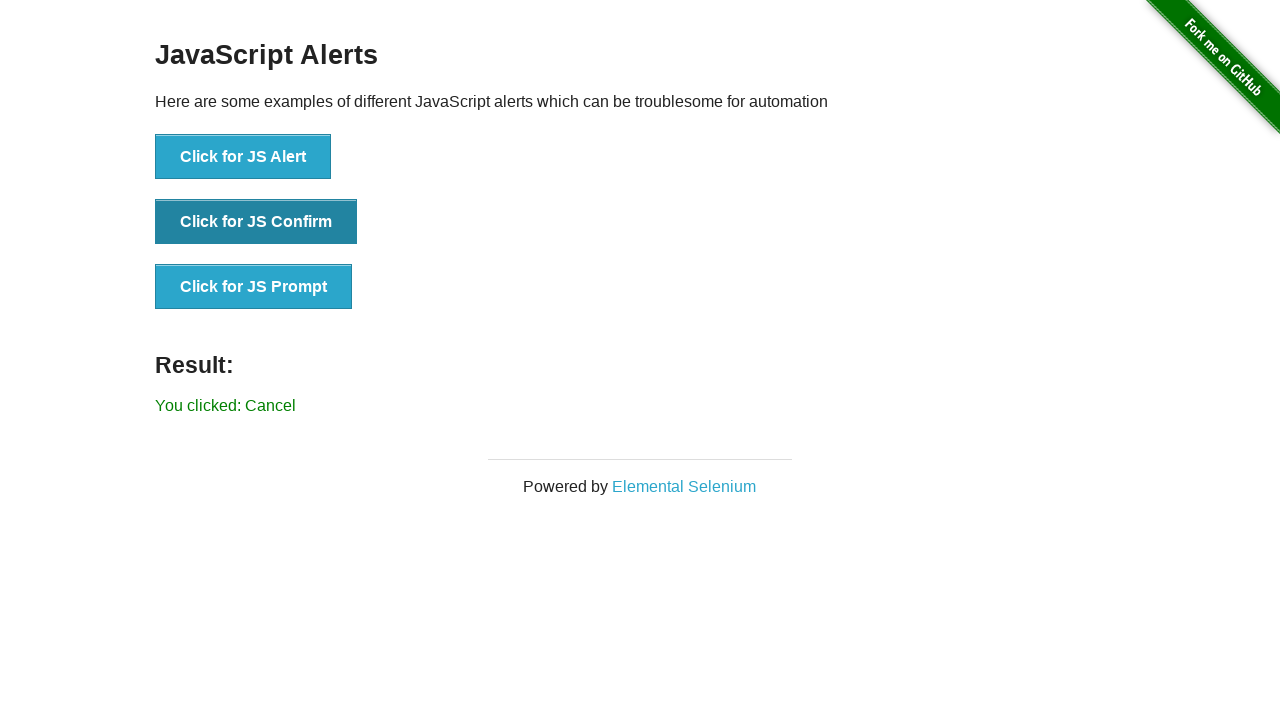